Tests the multiple windows functionality by navigating to the Multiple Windows page and clicking the link that opens a new window

Starting URL: https://the-internet.herokuapp.com/

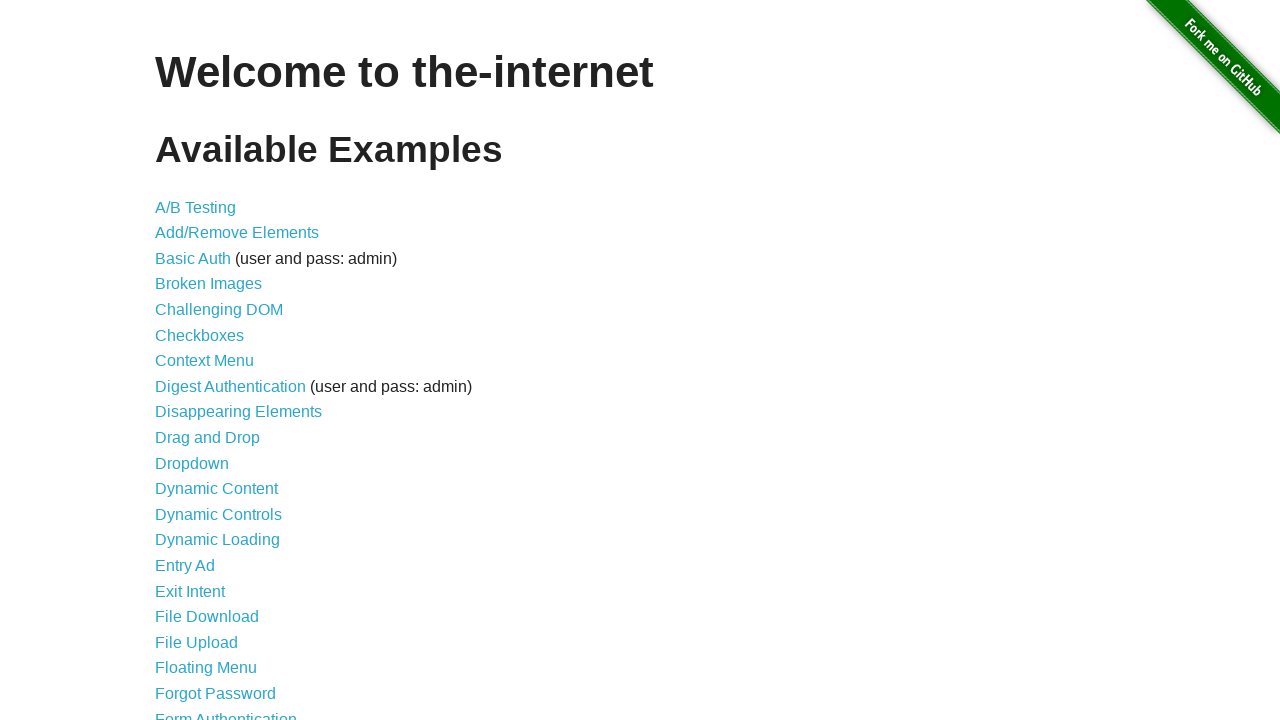

Navigated to the-internet.herokuapp.com homepage
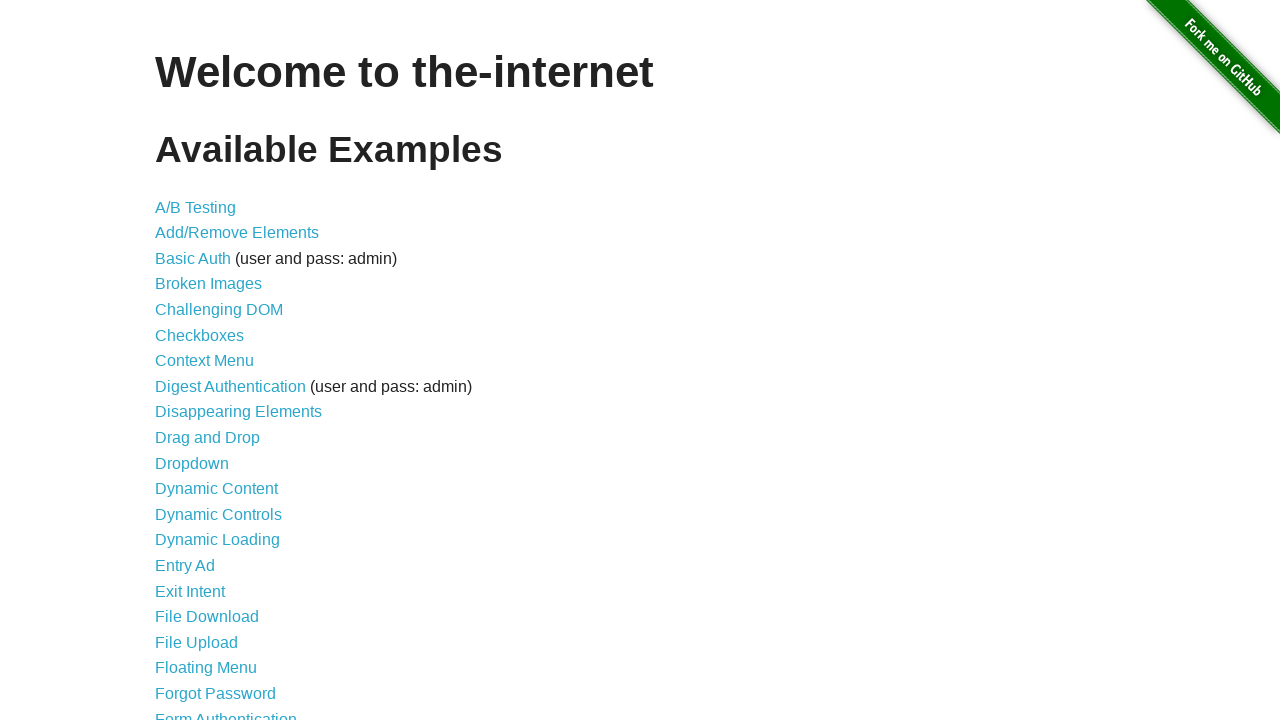

Clicked on the Multiple Windows link at (218, 369) on xpath=//a[text()='Multiple Windows']
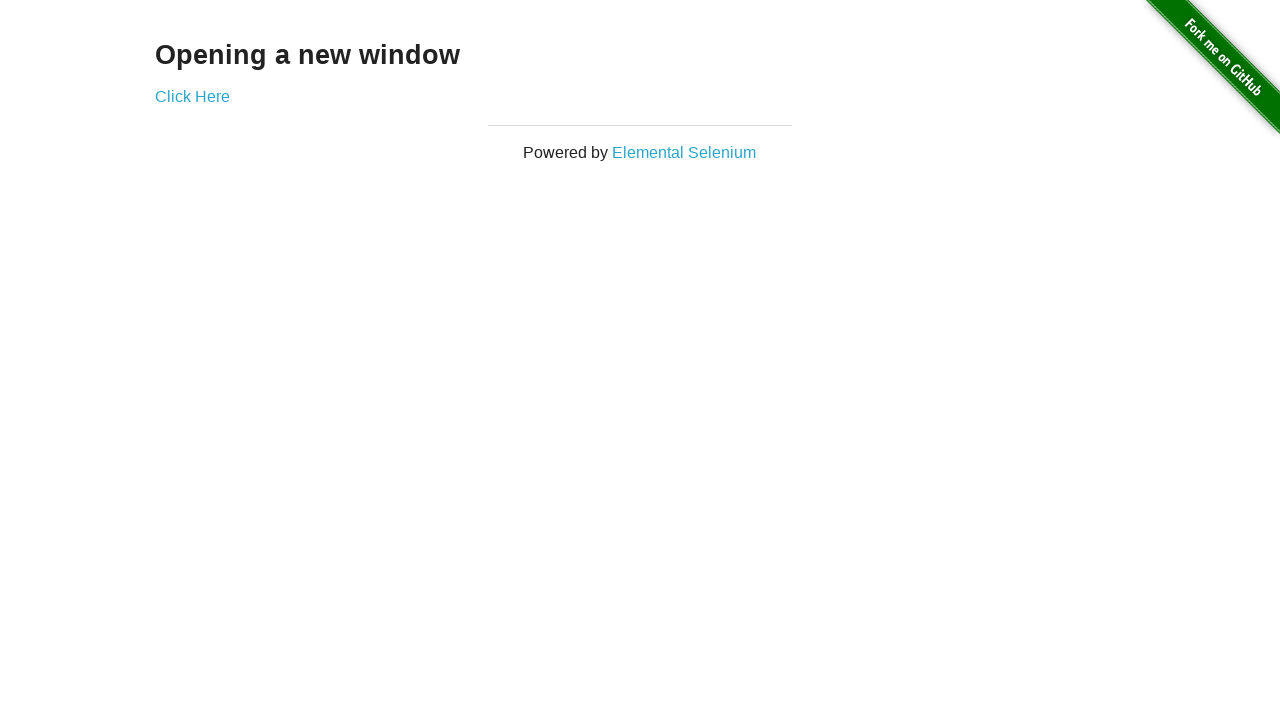

Clicked the 'Click Here' link to open a new window at (192, 96) on xpath=//a[text()='Click Here']
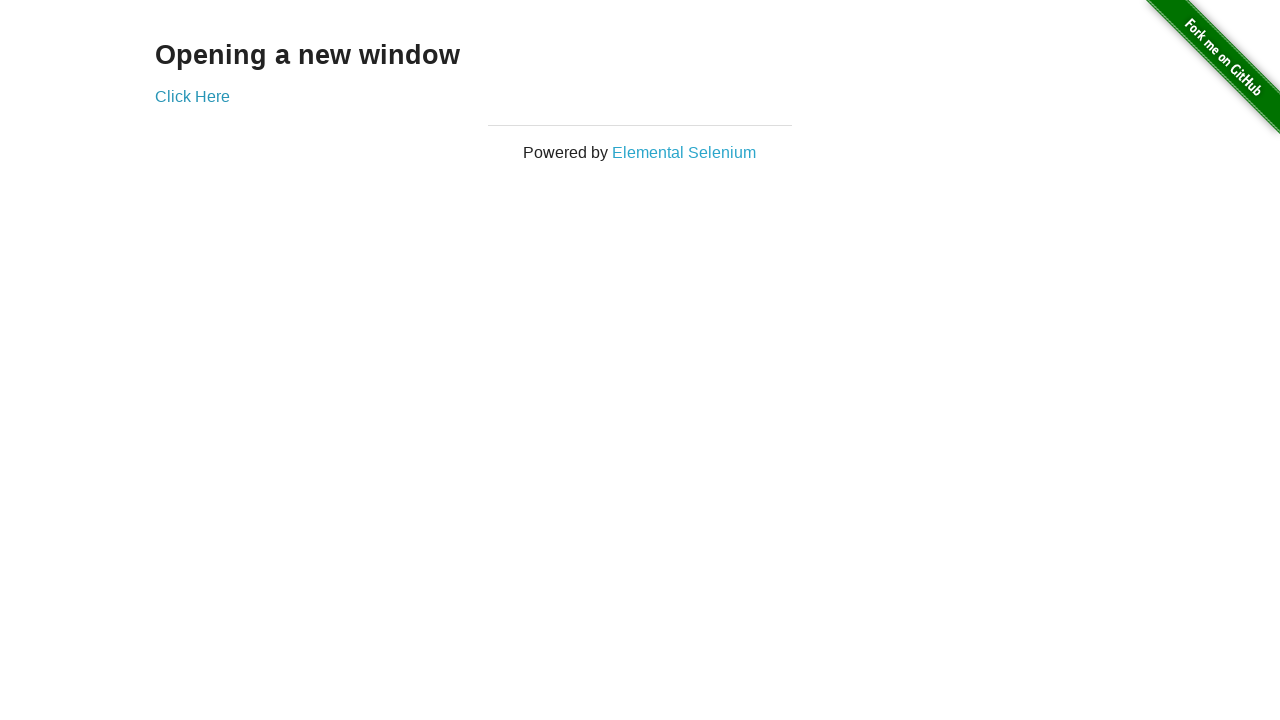

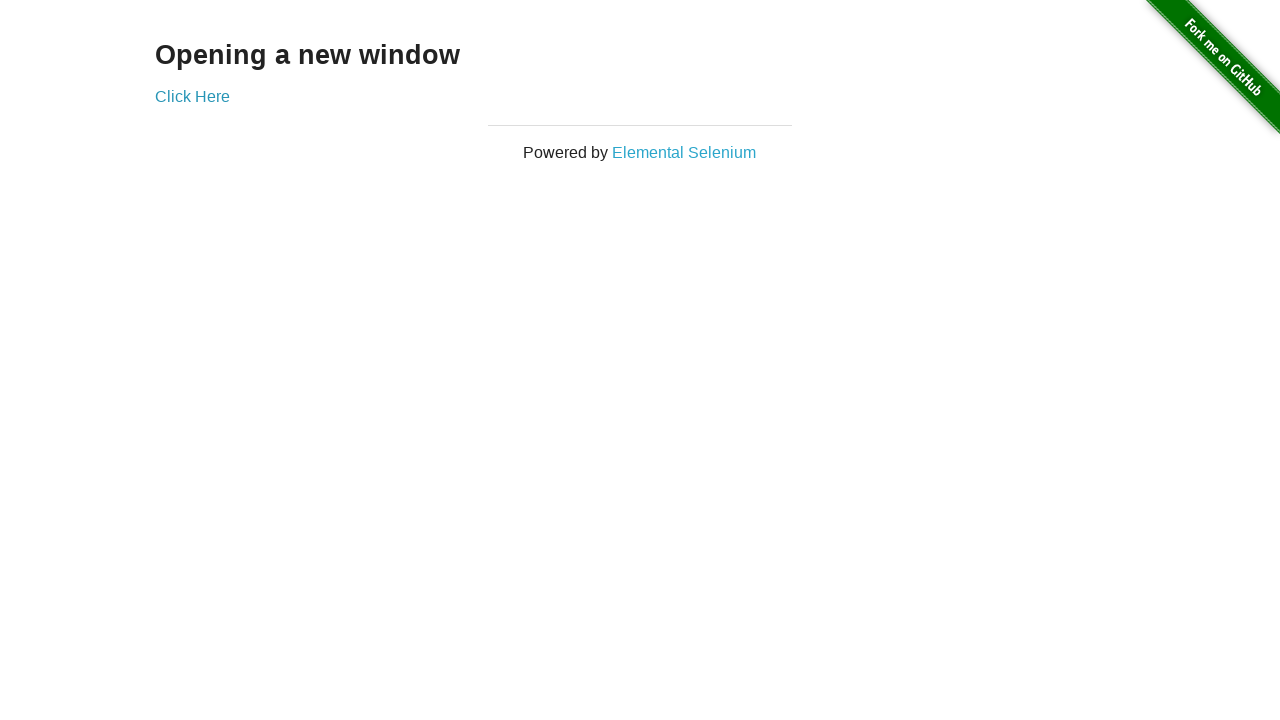